Tests switching between multiple browser windows by clicking a link that opens a new window, then switching between the original and new window to verify their titles.

Starting URL: https://the-internet.herokuapp.com/windows

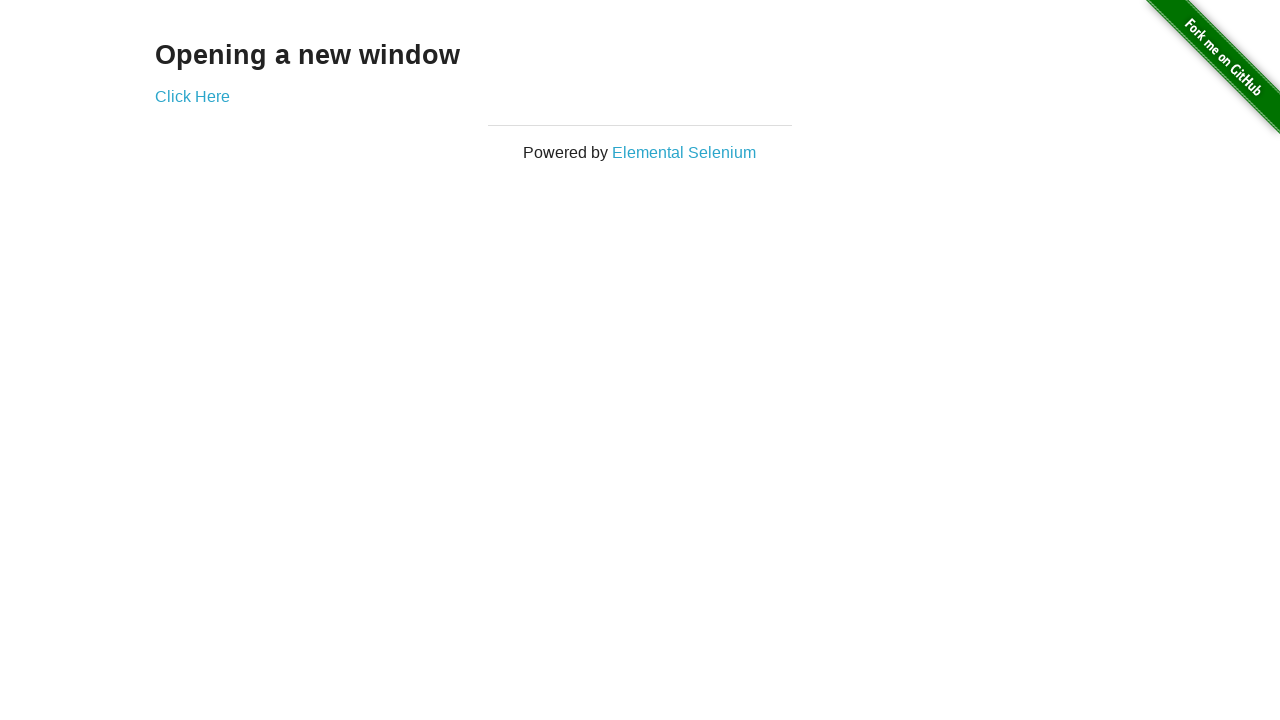

Clicked link to open new window at (192, 96) on .example a
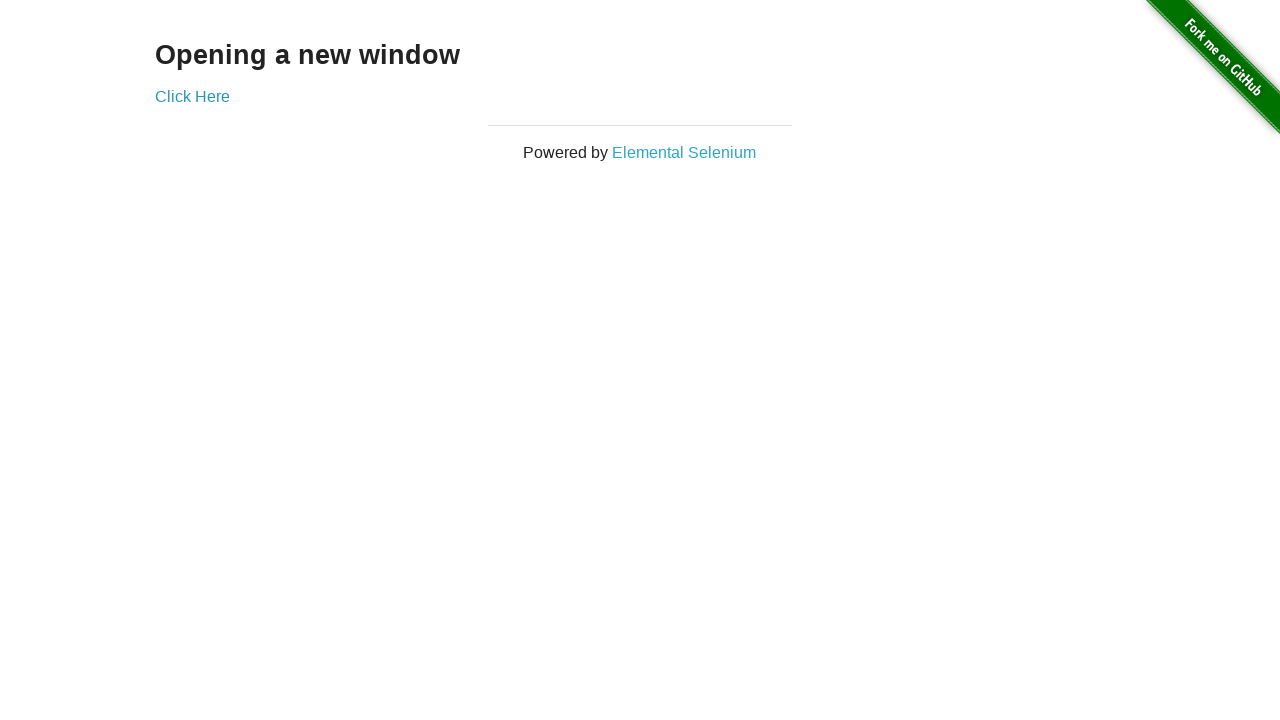

New window opened and captured
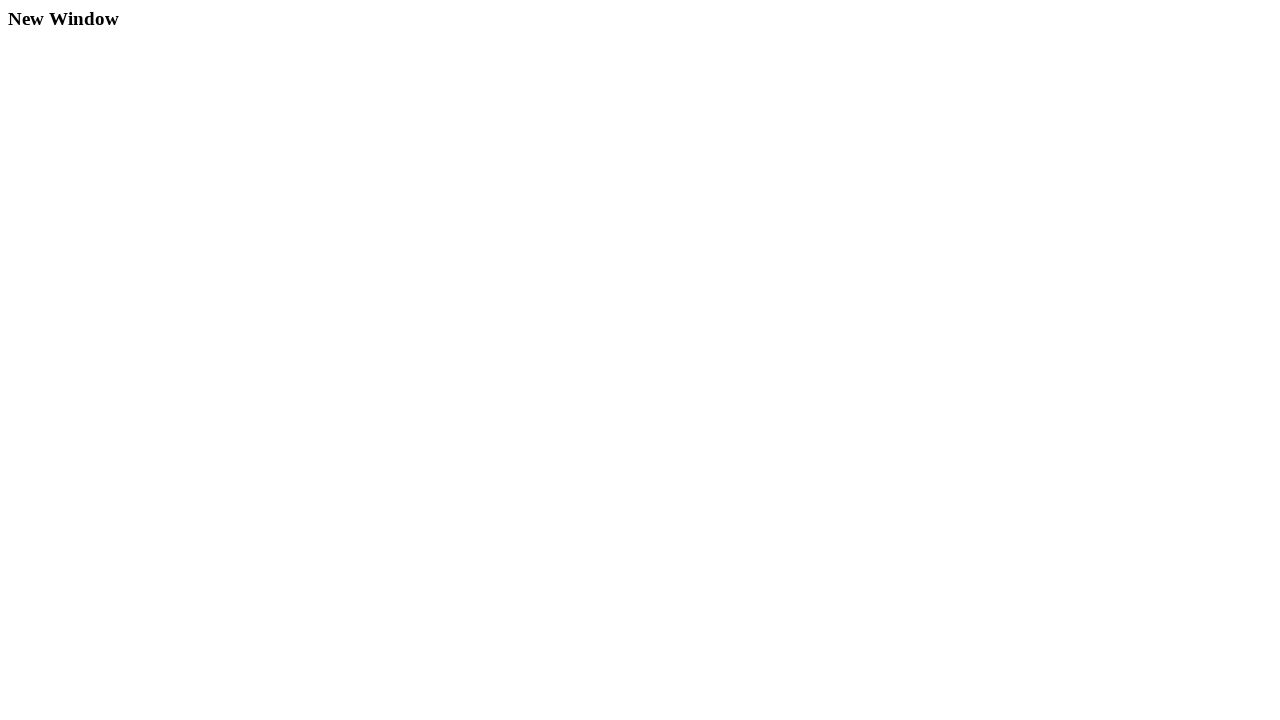

New window finished loading
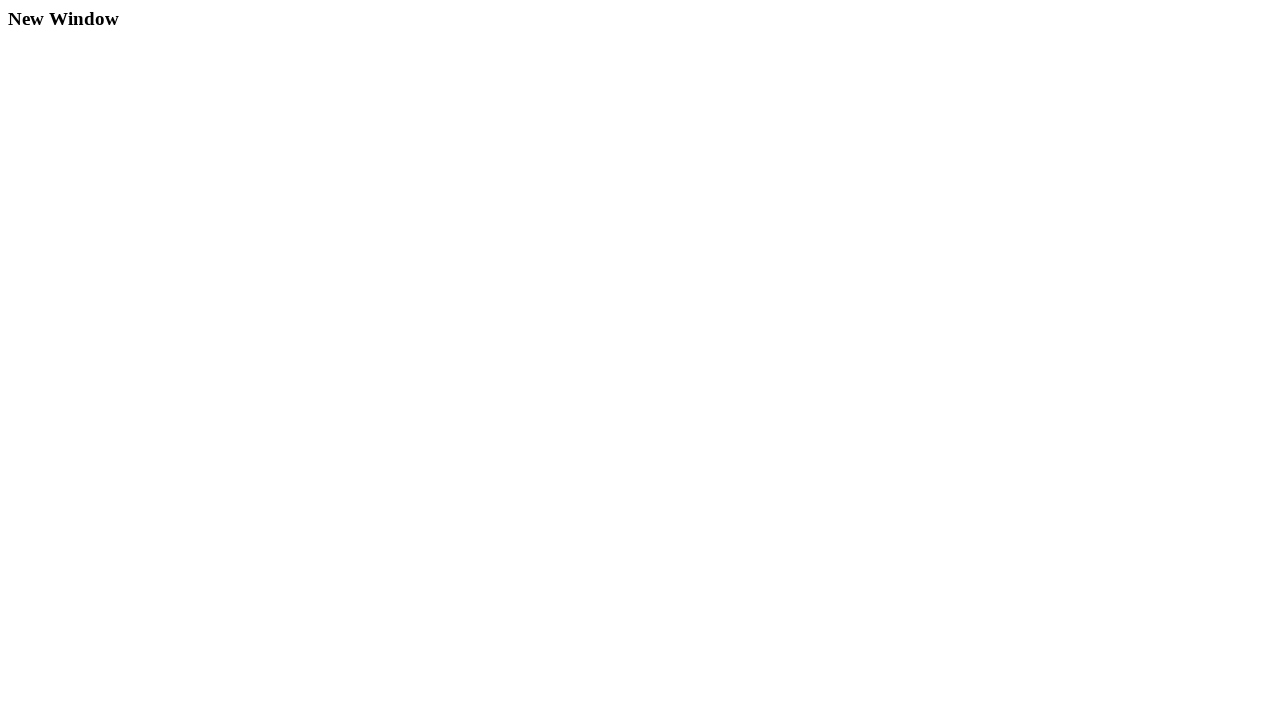

Verified original window title is 'The Internet'
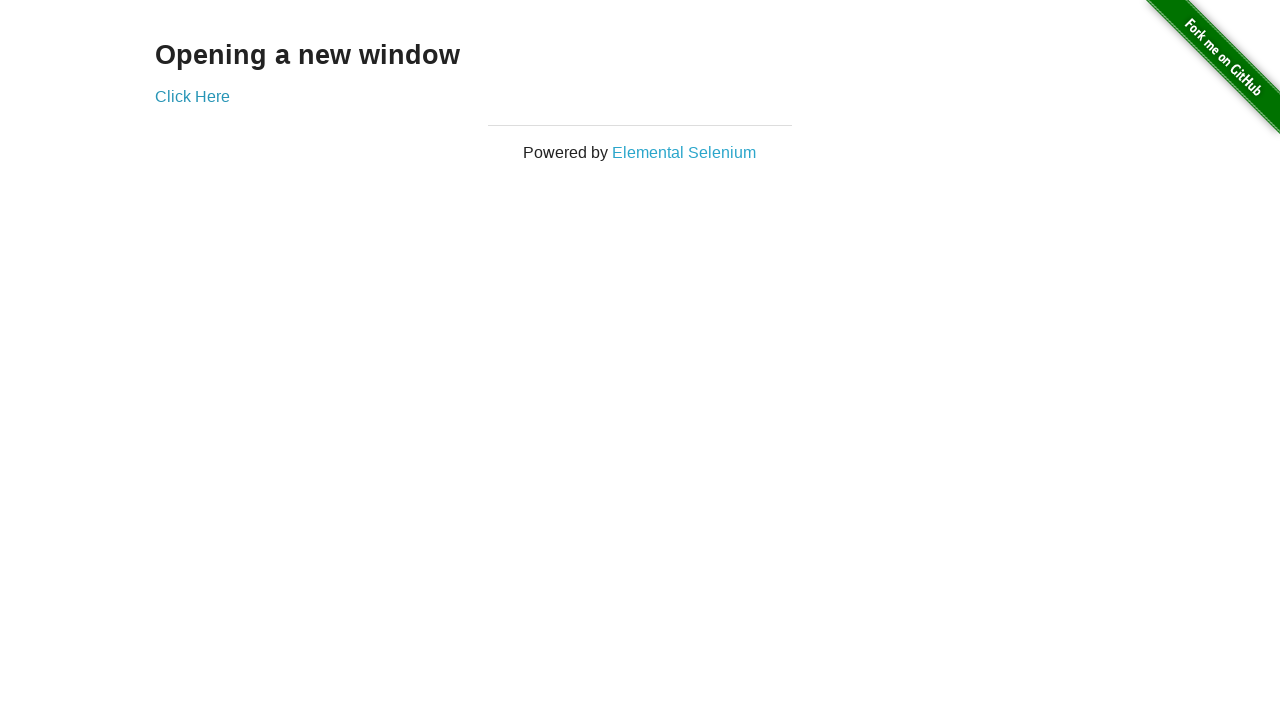

Verified new window title is 'New Window'
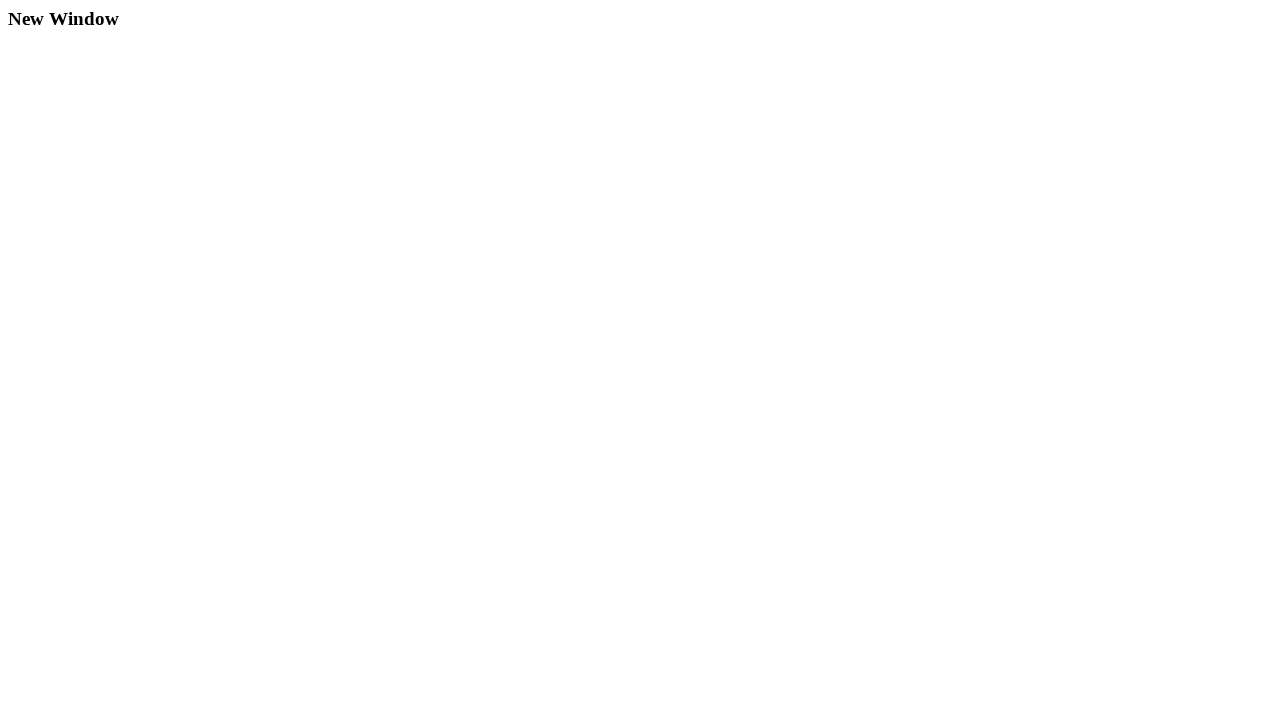

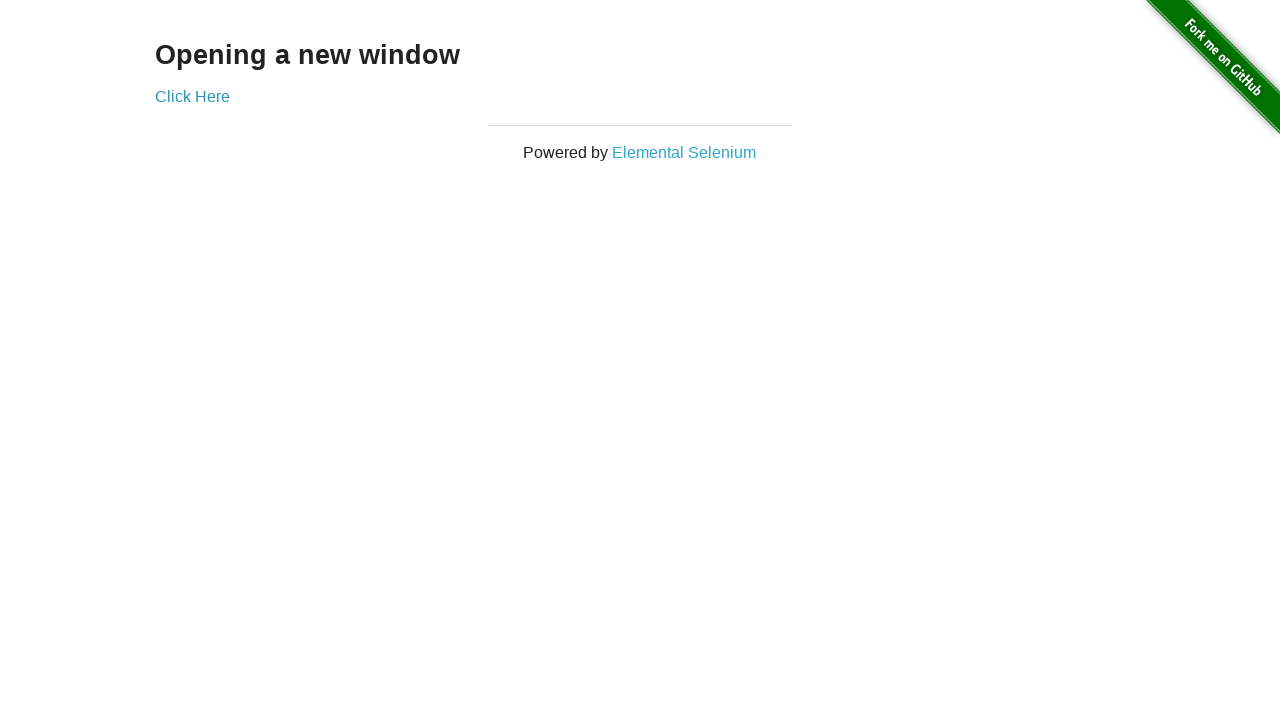